Tests the Links page by clicking on the Home link and Created API link to verify link functionality

Starting URL: https://demoqa.com/

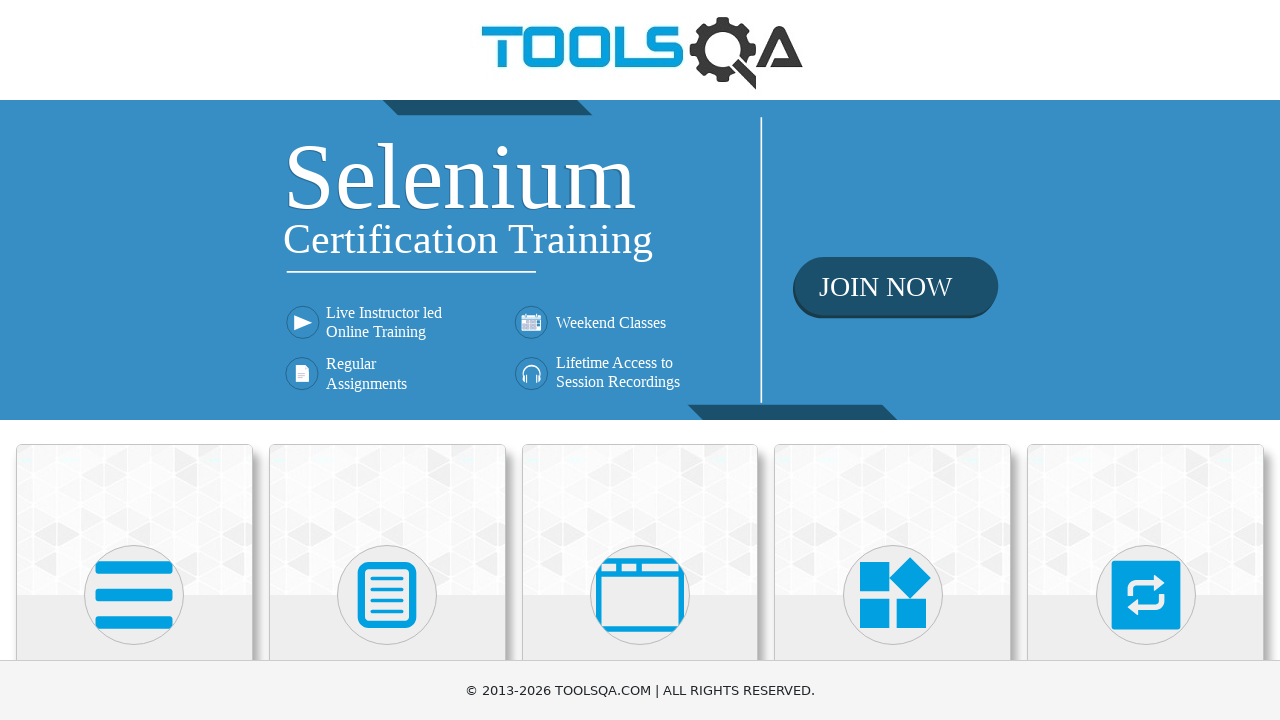

Clicked on Elements card at (134, 360) on text=Elements
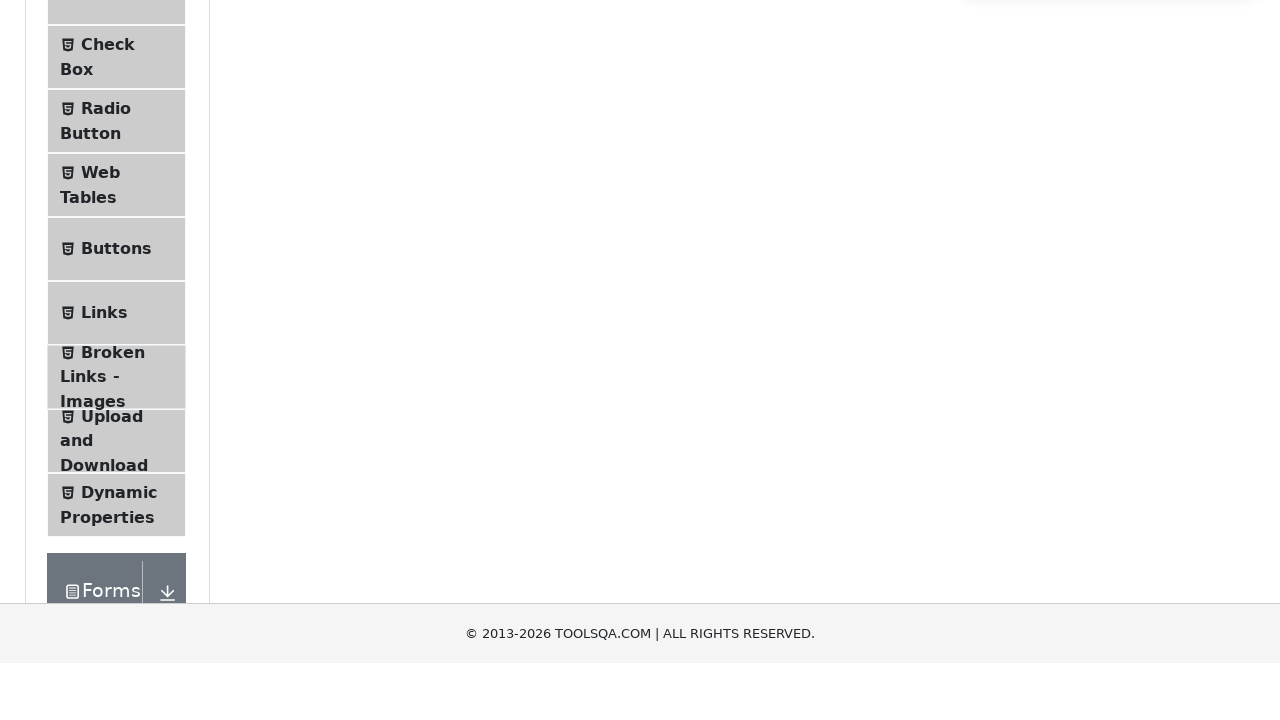

Clicked on Links menu item at (104, 581) on text=Links
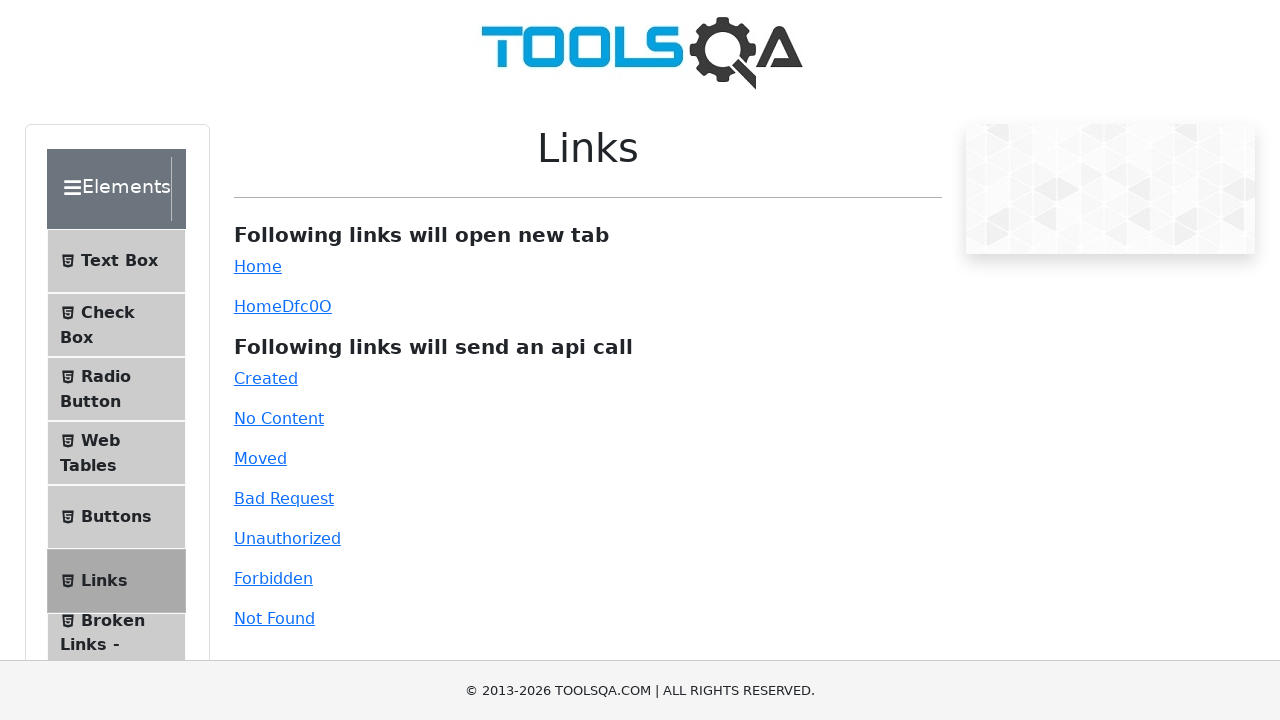

Home link loaded and verified to exist
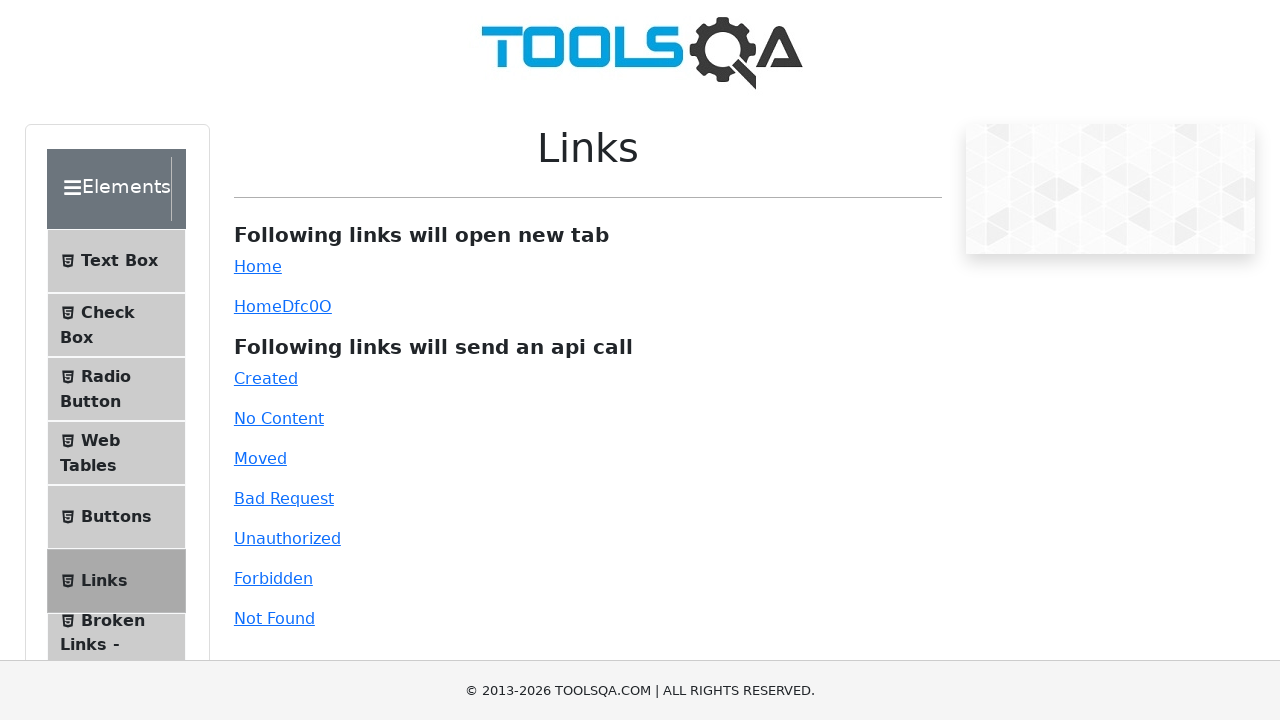

Clicked on Created API call link at (266, 378) on #created
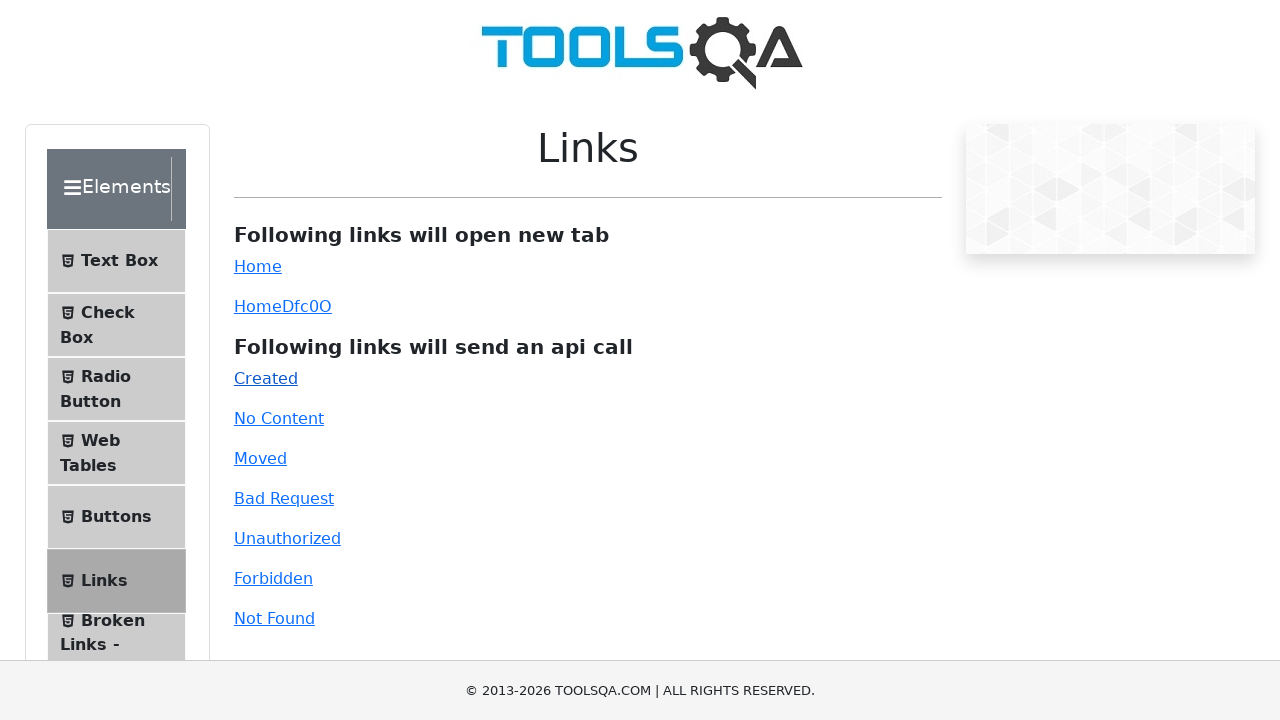

Link response message loaded successfully
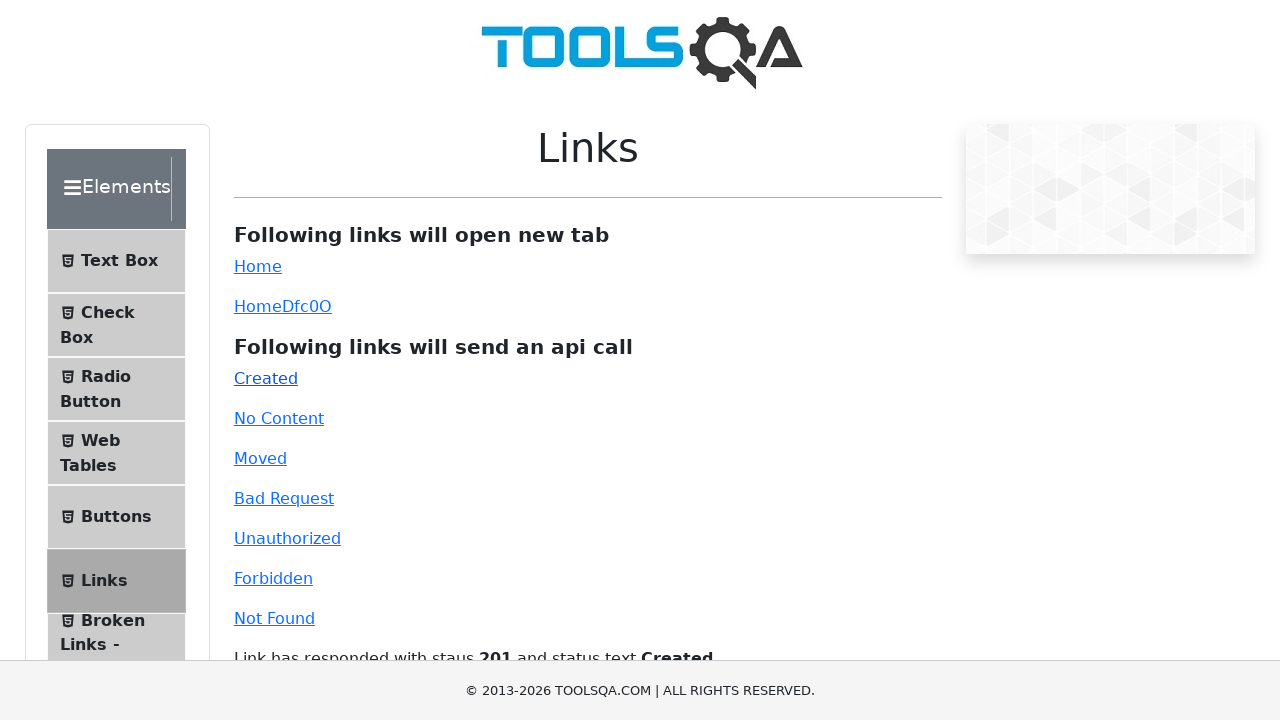

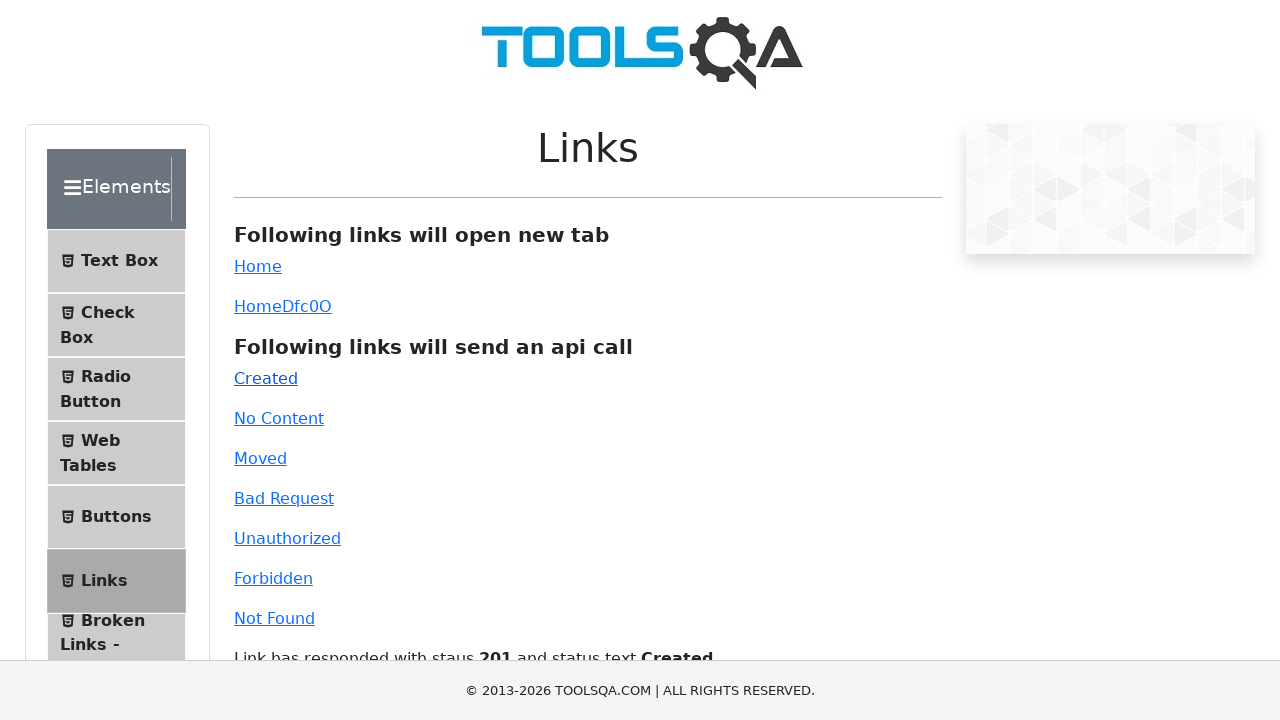